Tests an Angular practice form by filling various input fields including email, password, name, selecting checkboxes and radio buttons, choosing from dropdown, and submitting the form

Starting URL: https://rahulshettyacademy.com/angularpractice/

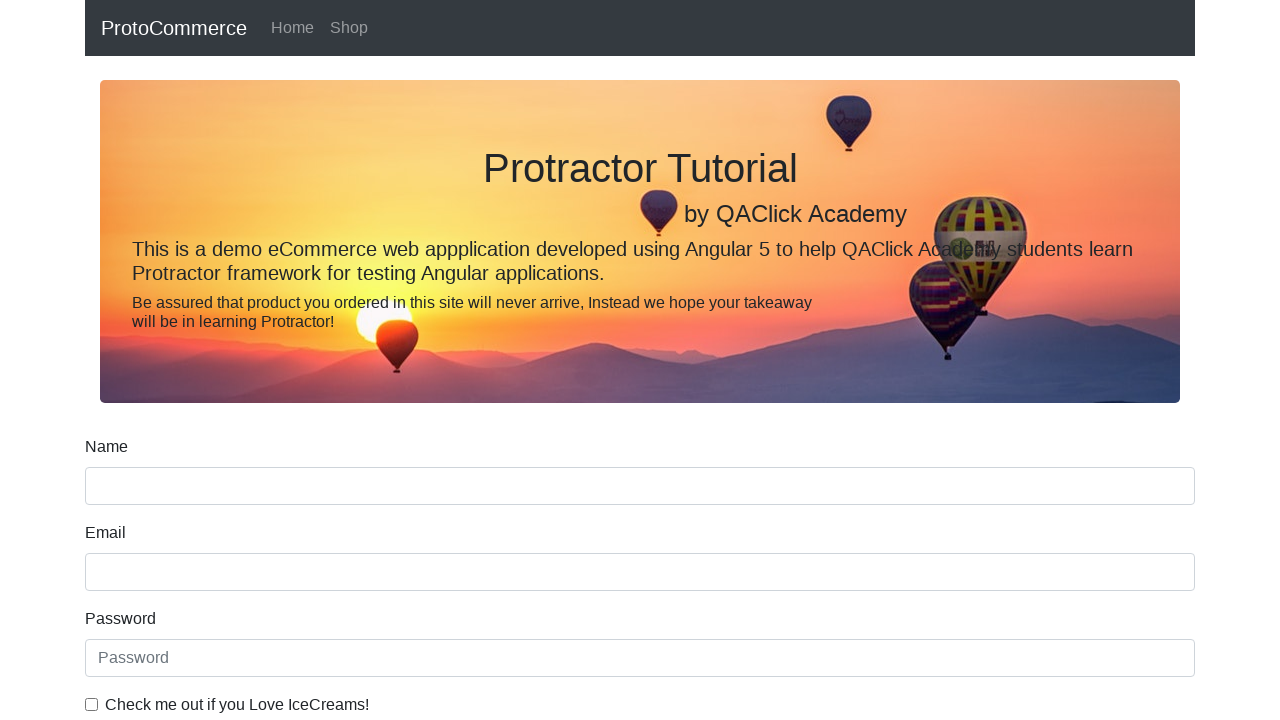

Filled email field with 'testuser234@example.com' on input[name='email']
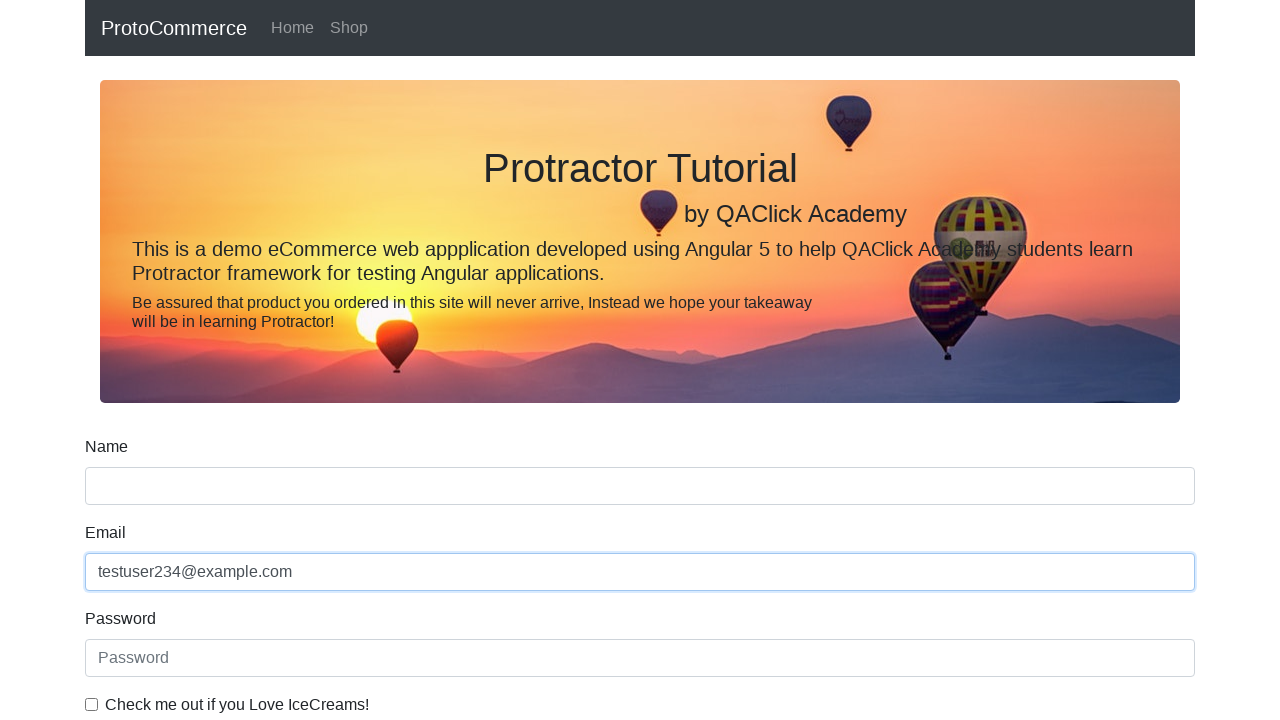

Filled password field with 'testPass456' on #exampleInputPassword1
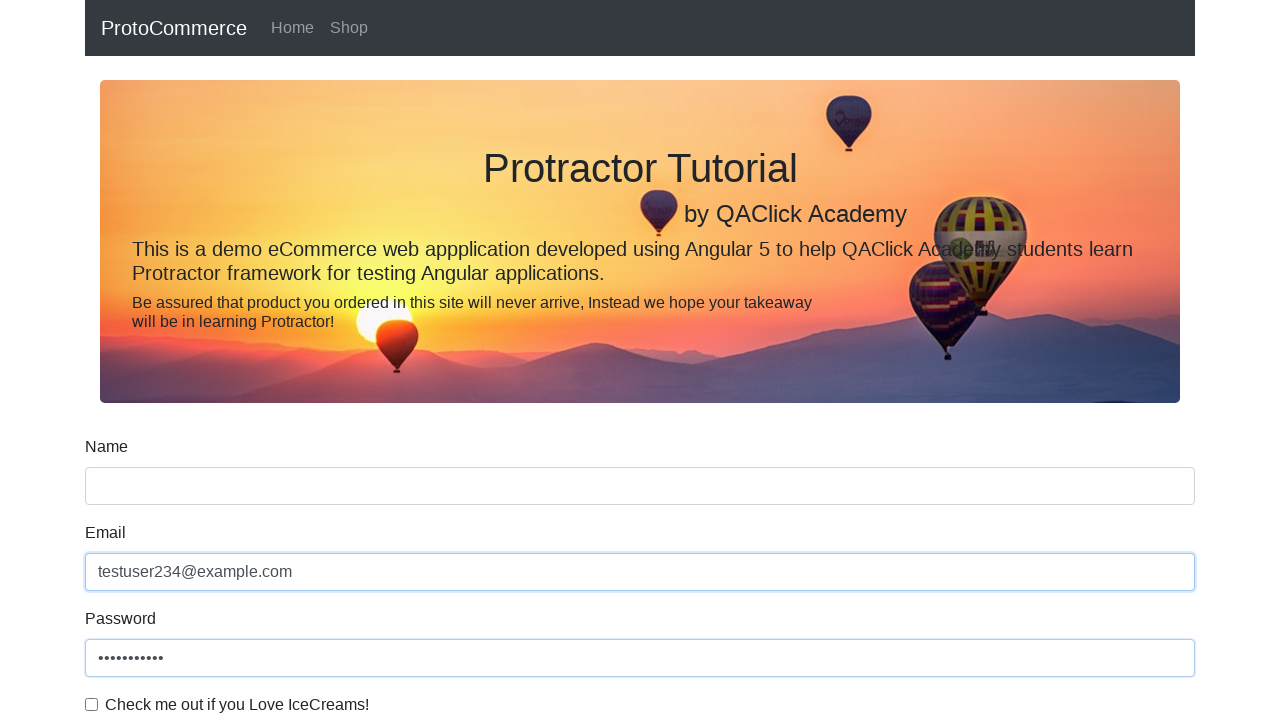

Clicked checkbox to enable it at (92, 704) on #exampleCheck1
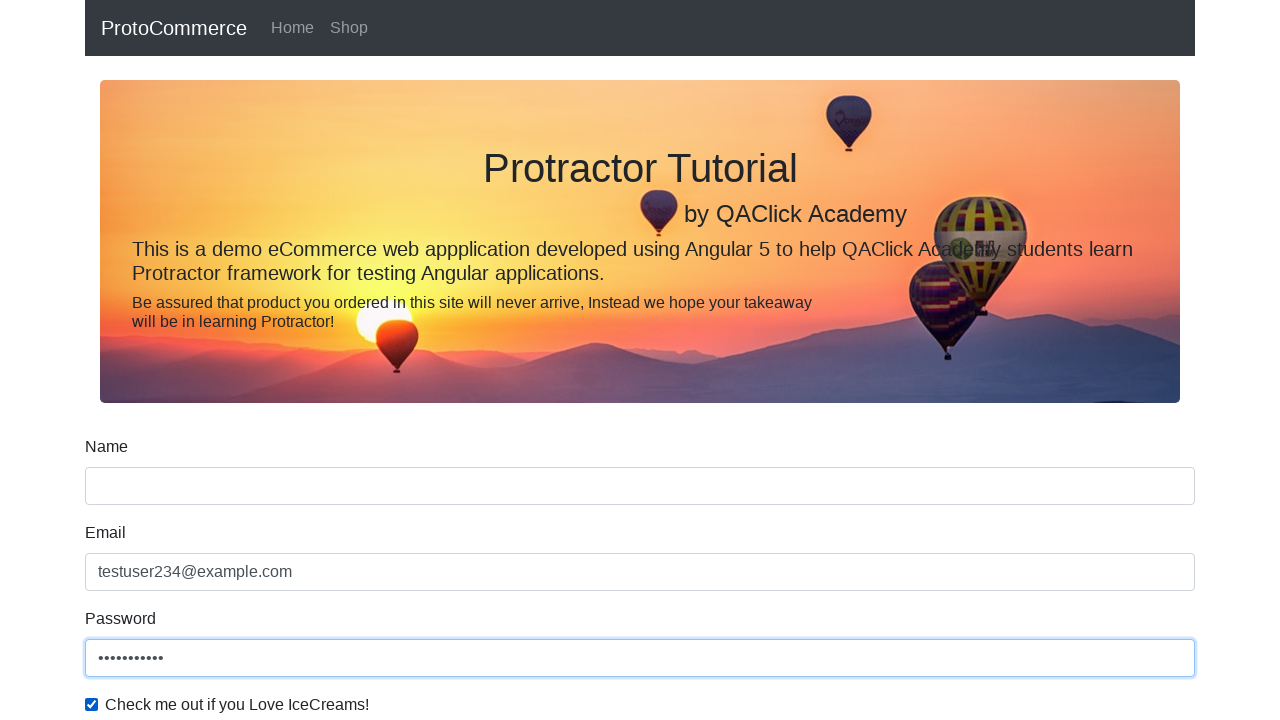

Filled name field with 'John Smith' on input[name='name']
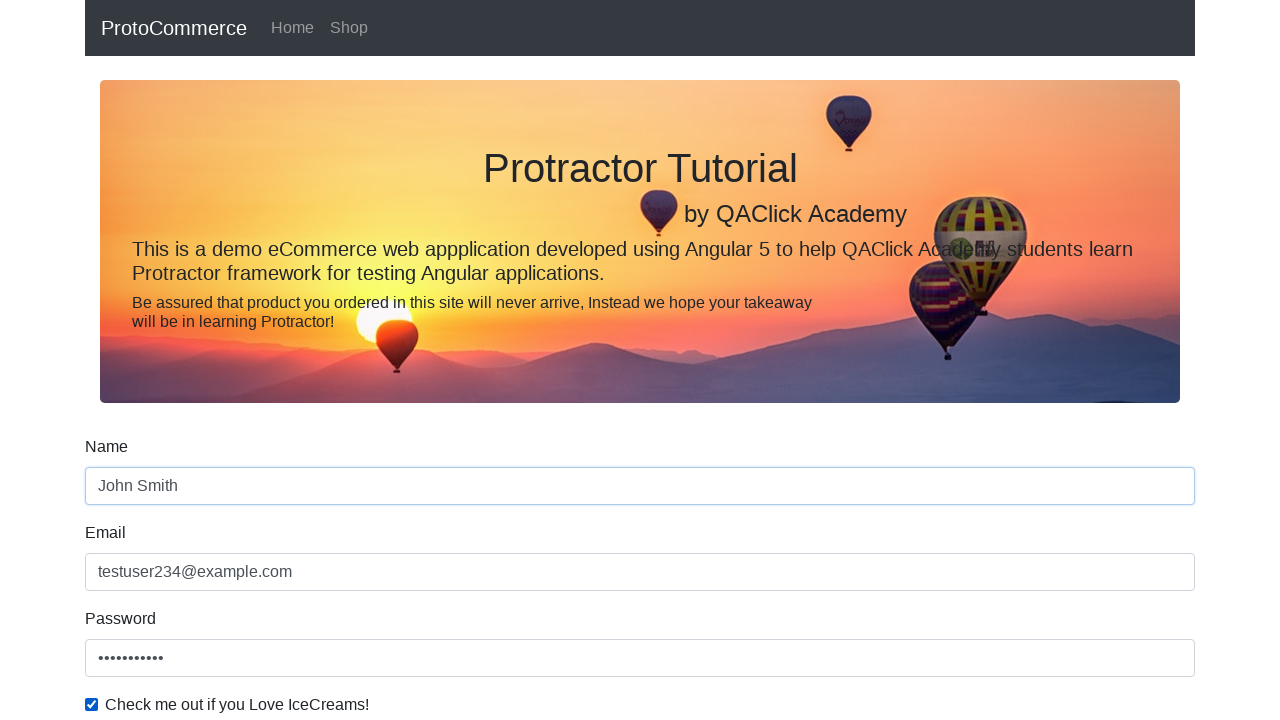

Selected radio button option at (238, 360) on #inlineRadio1
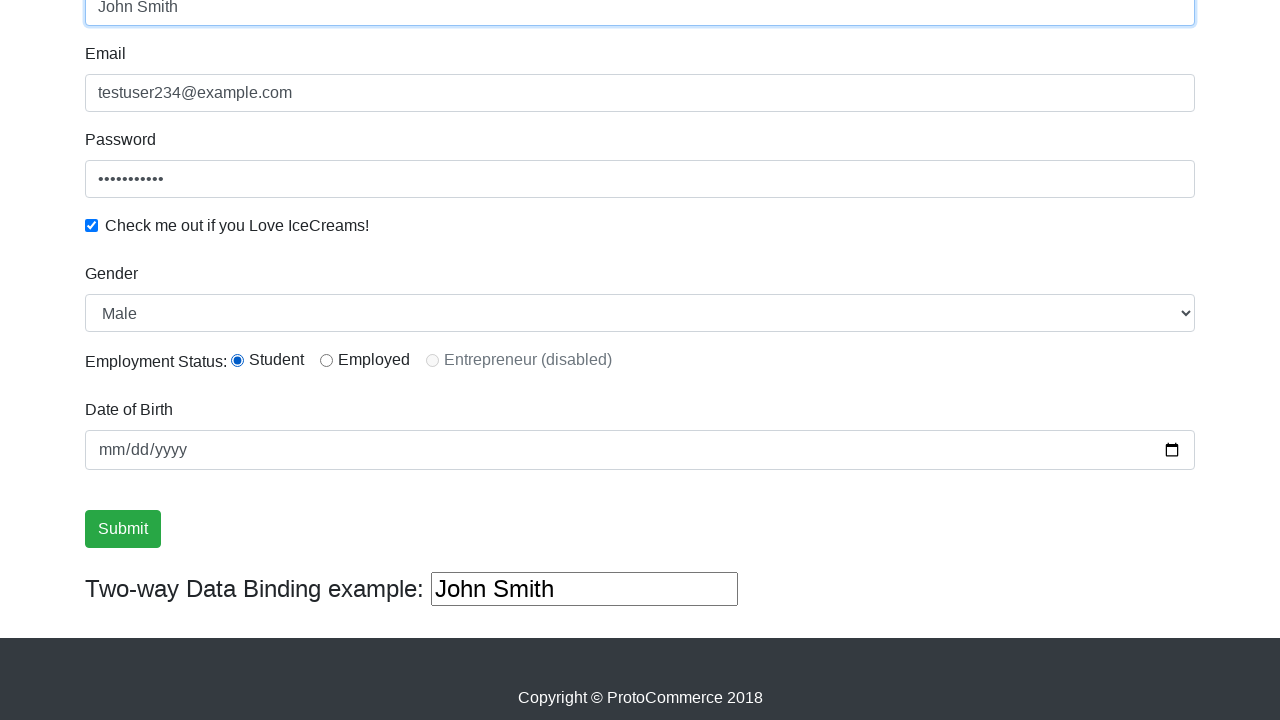

Selected 'Male' from dropdown menu on #exampleFormControlSelect1
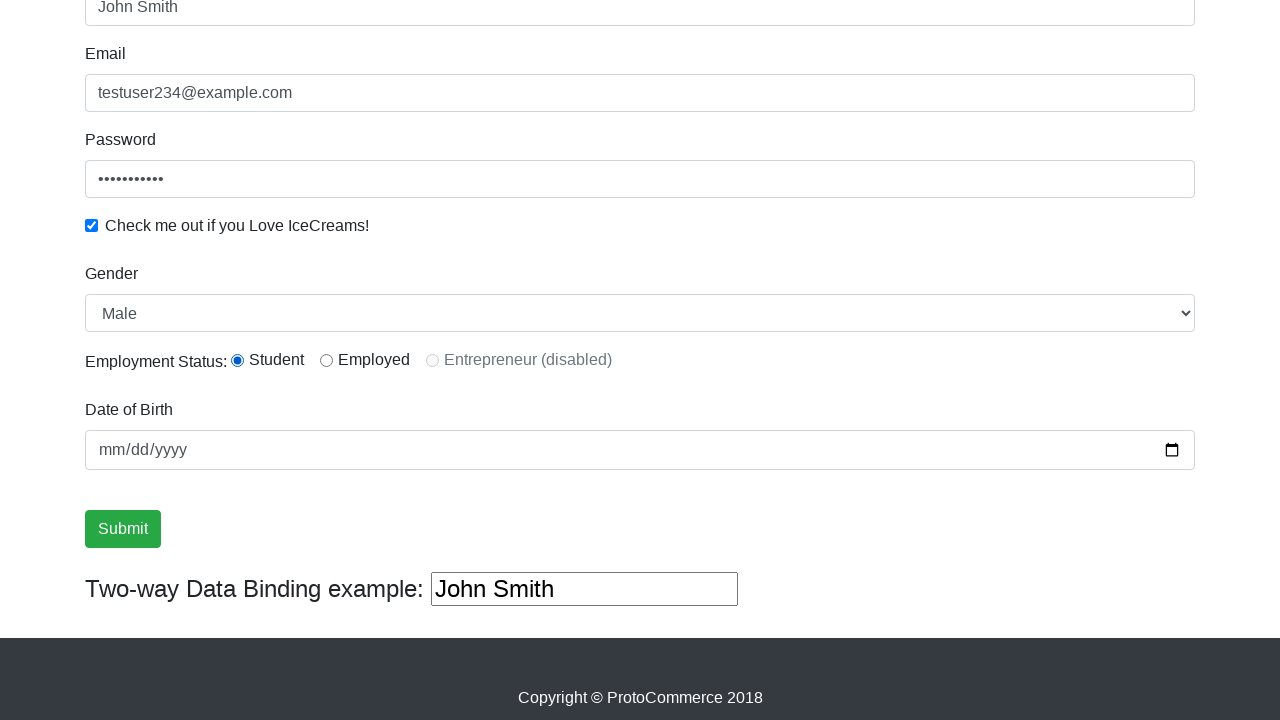

Clicked submit button to submit the form at (123, 529) on input[type='submit']
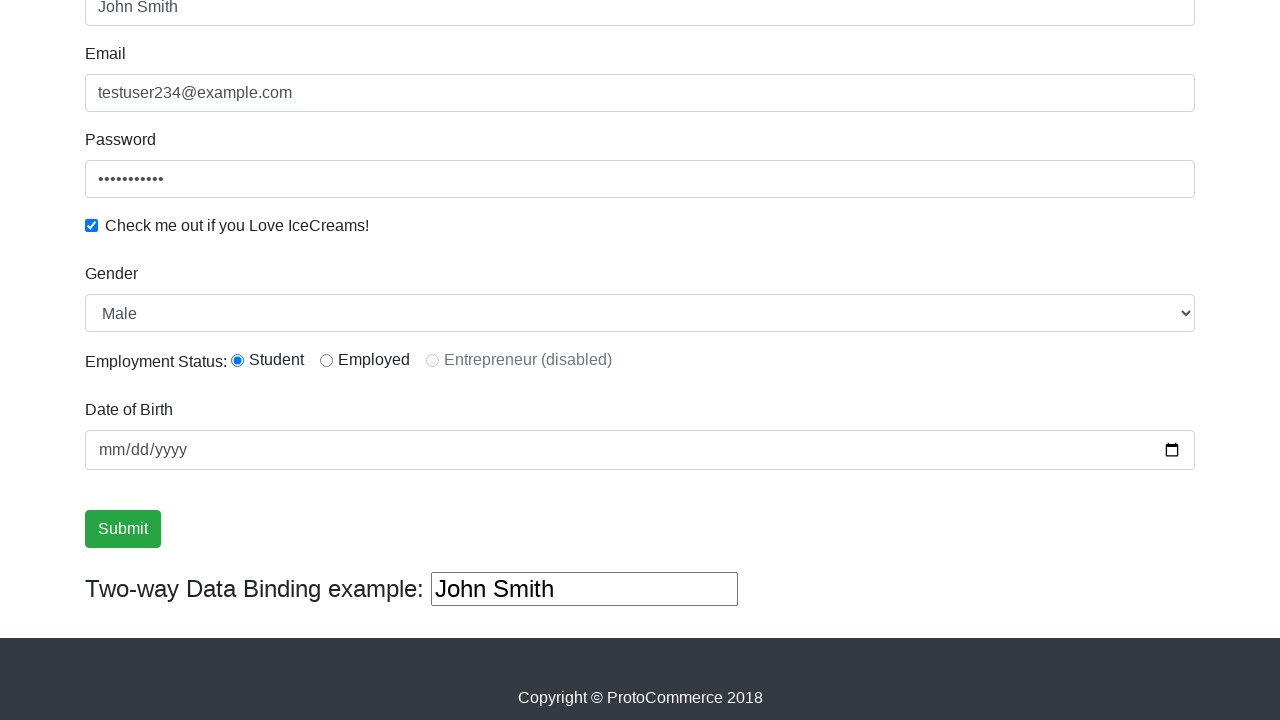

Success message appeared after form submission
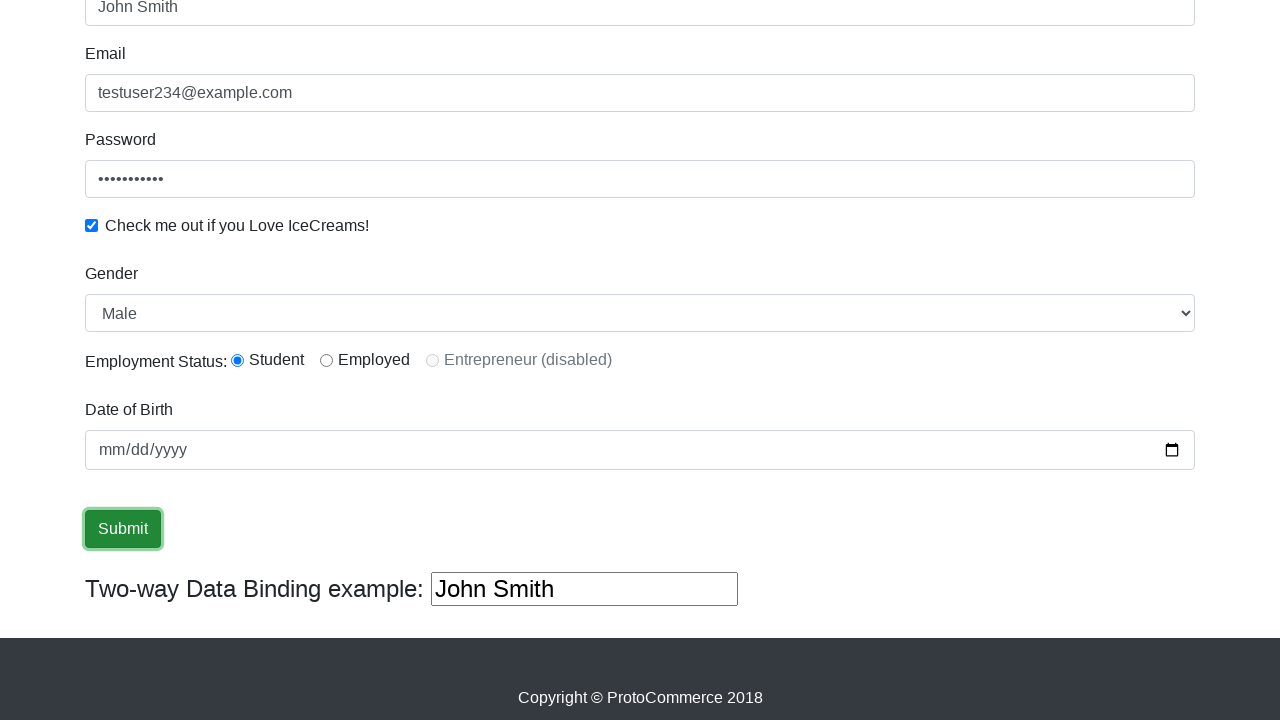

Filled third text input field with 'additional text' on (//input[@type='text'])[3]
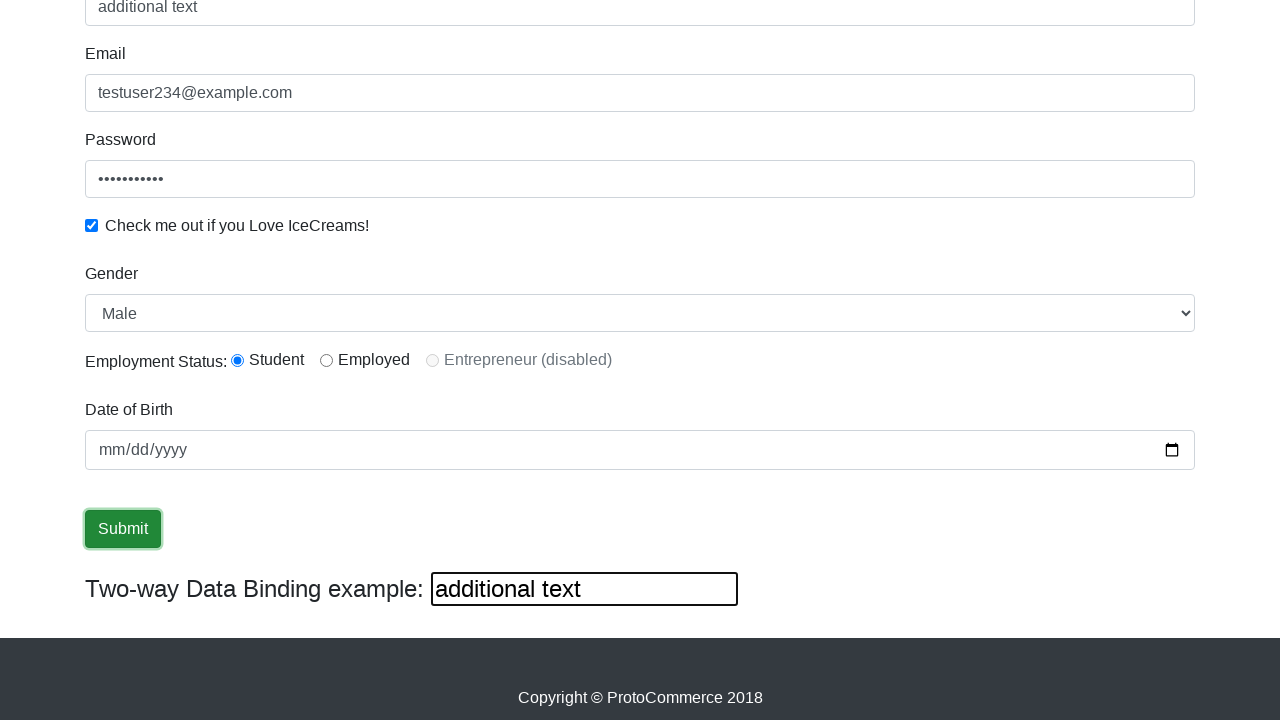

Cleared third text input field on (//input[@type='text'])[3]
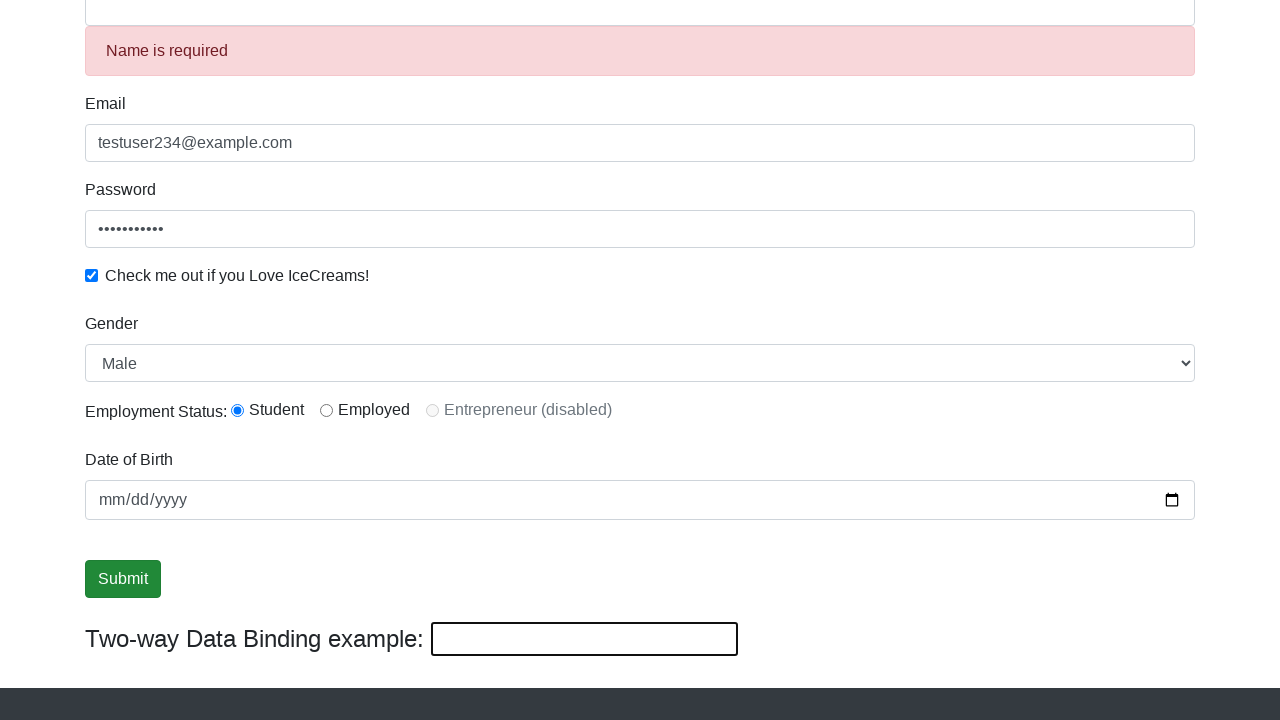

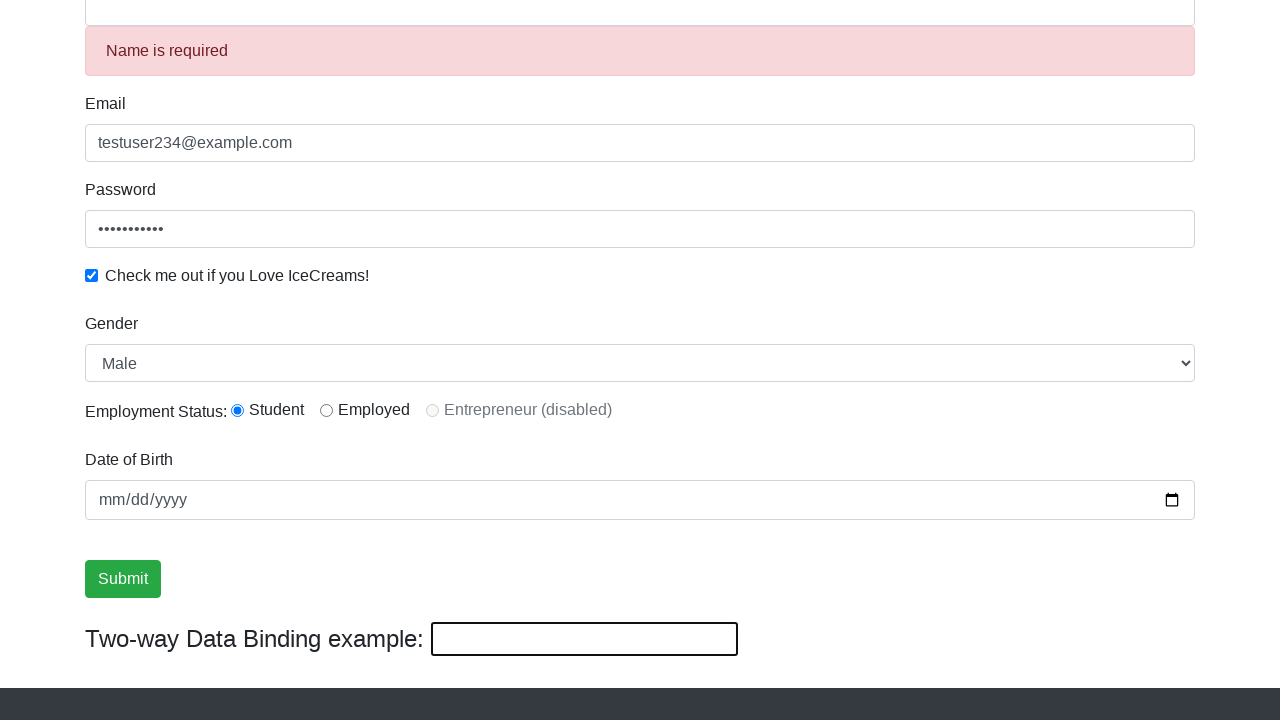